Navigates to the Barbeque Nation restaurant website and waits for the page to load completely.

Starting URL: https://www.barbequenation.com/

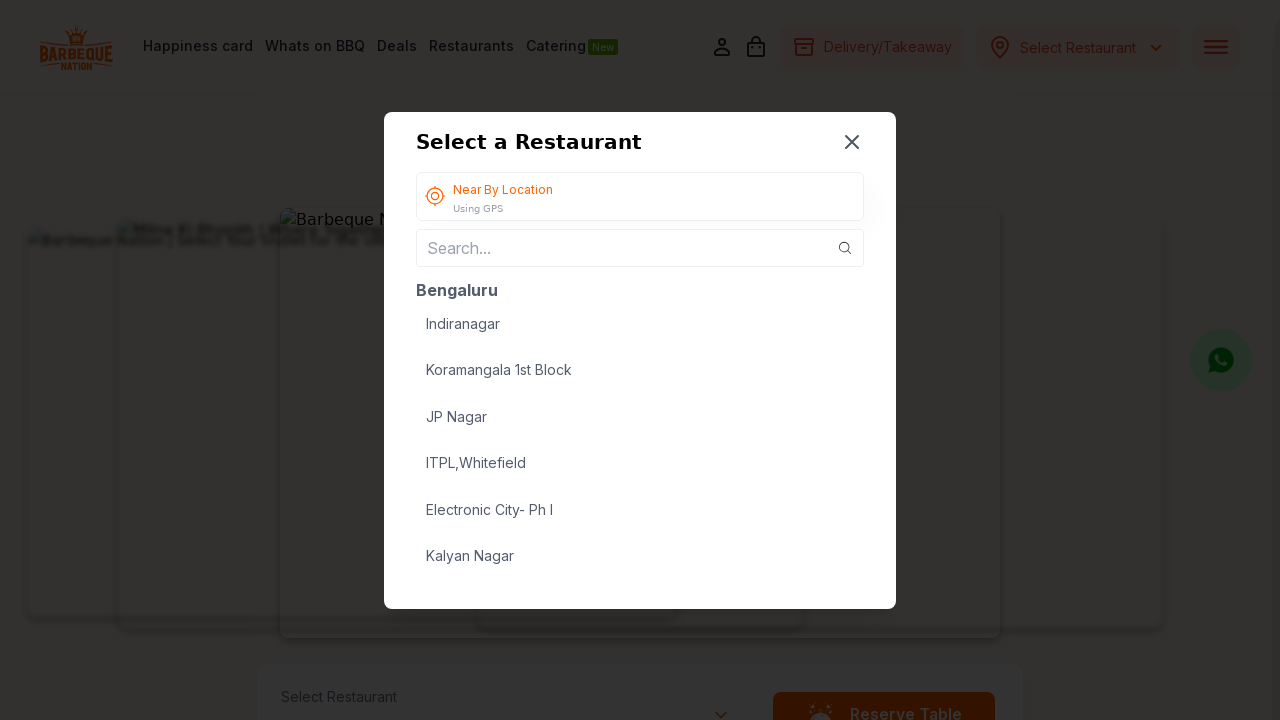

Navigated to Barbeque Nation website
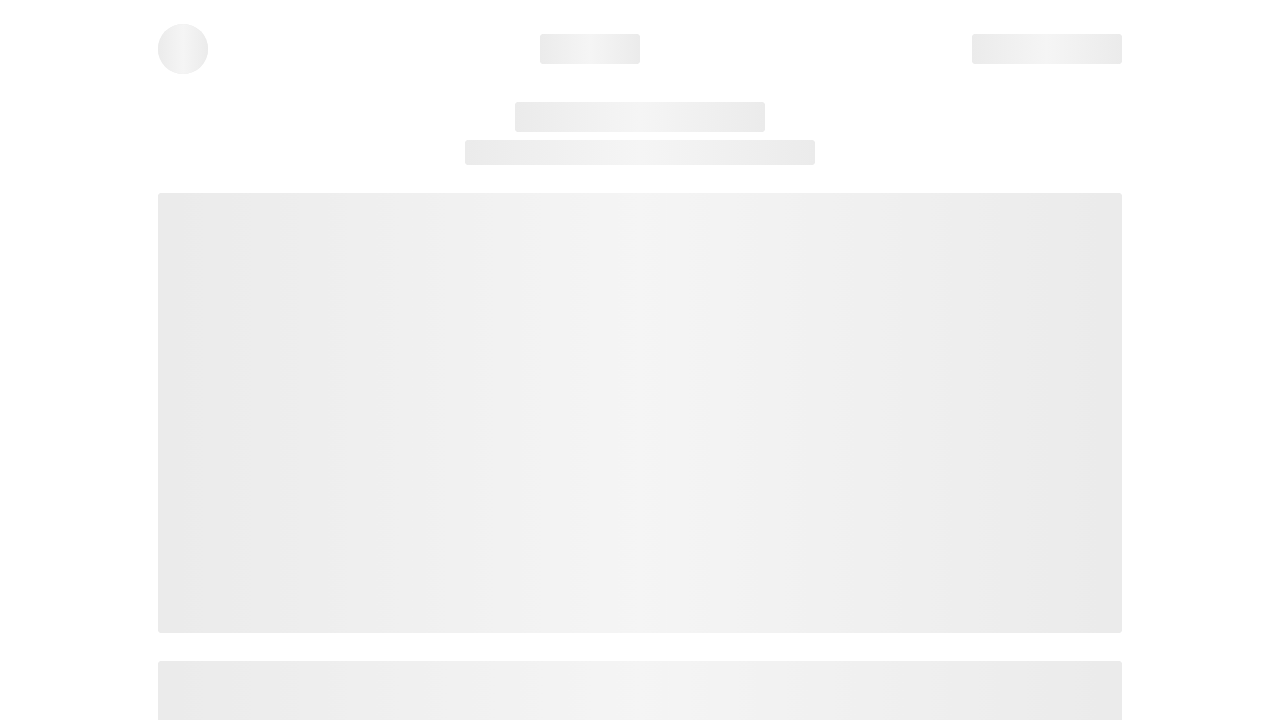

Page loaded completely with networkidle state
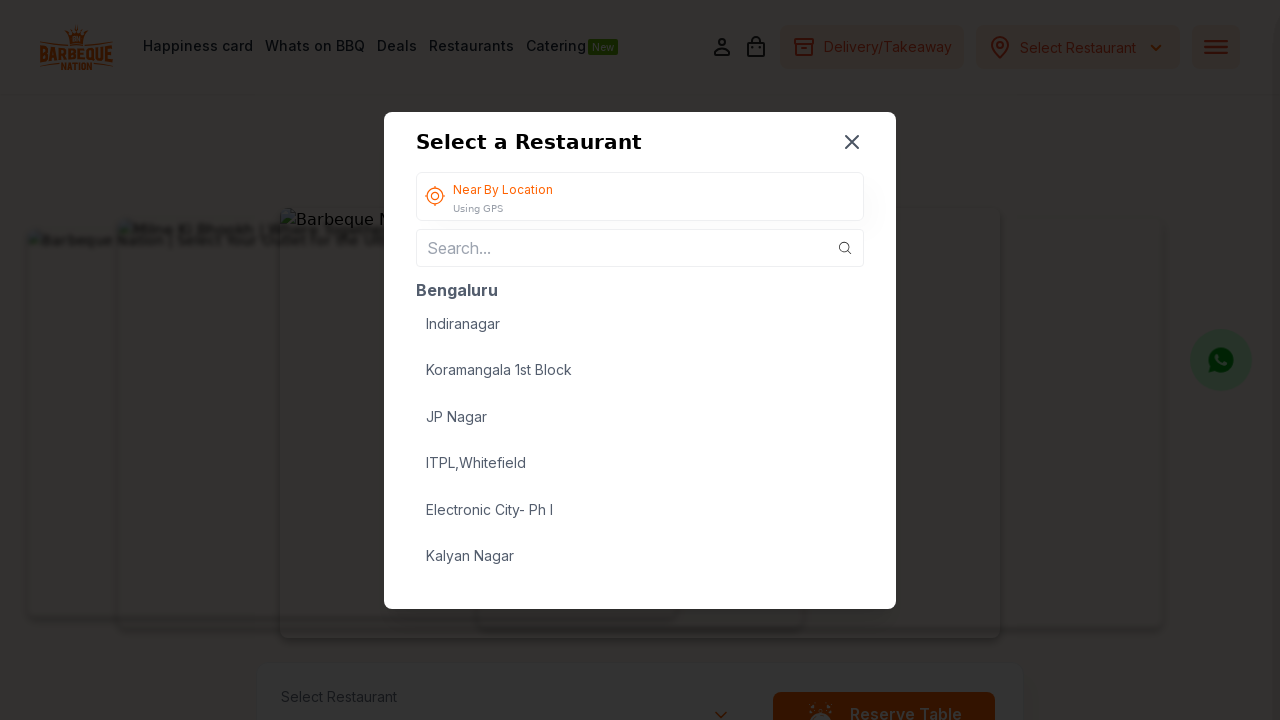

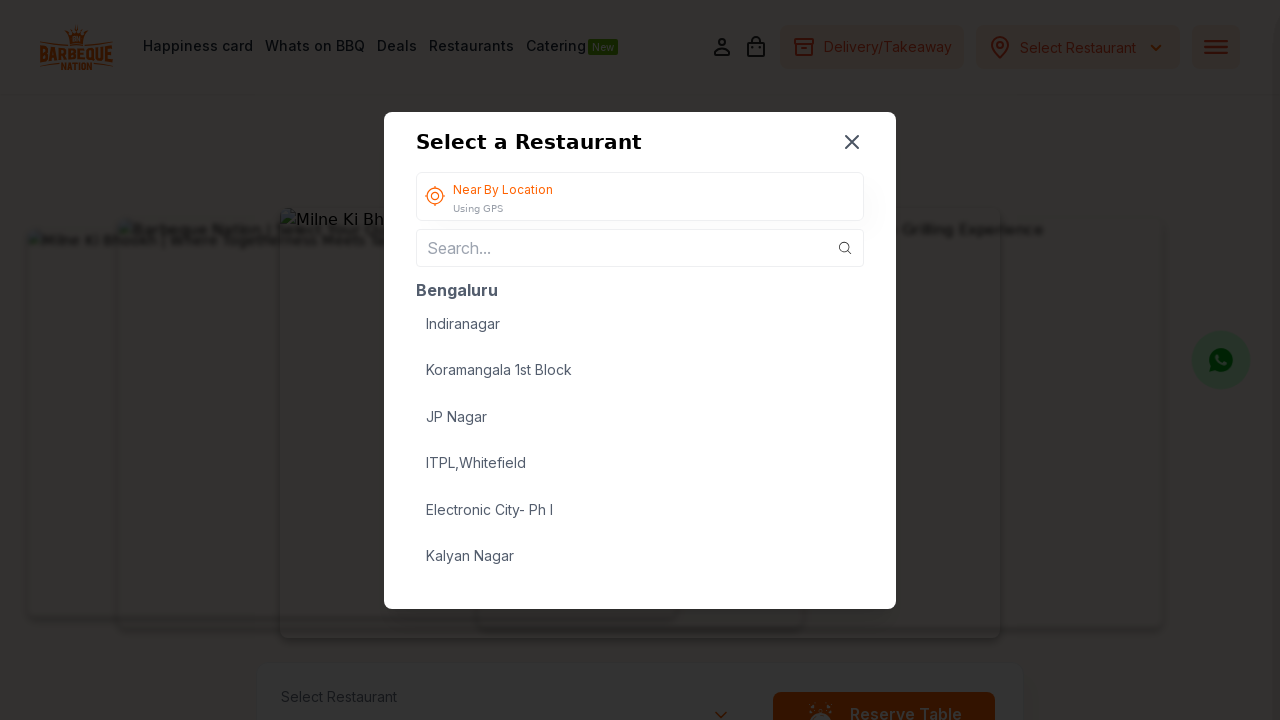